Tests cookie manipulation by adding a custom cookie to the browser context and then retrieving all cookies from the page.

Starting URL: https://www.flipkart.com/

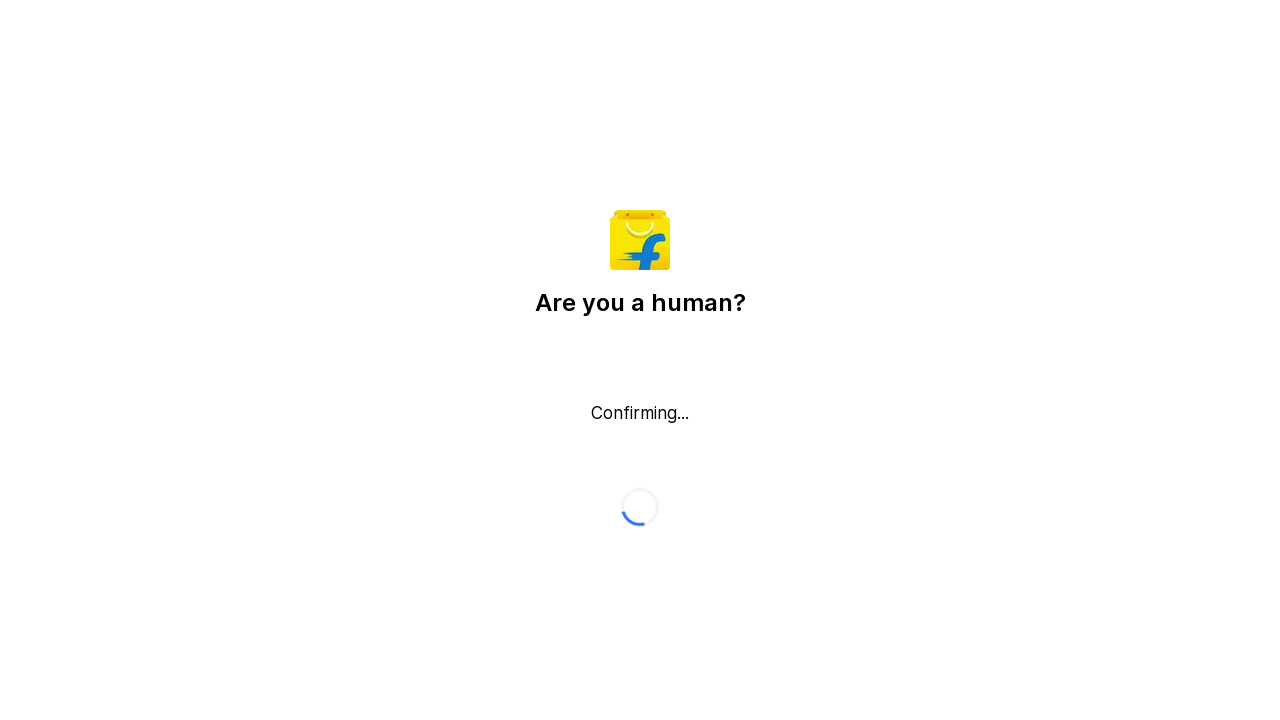

Added custom cookie 'HarisCookie' with value 'ILoveCookies123' to browser context
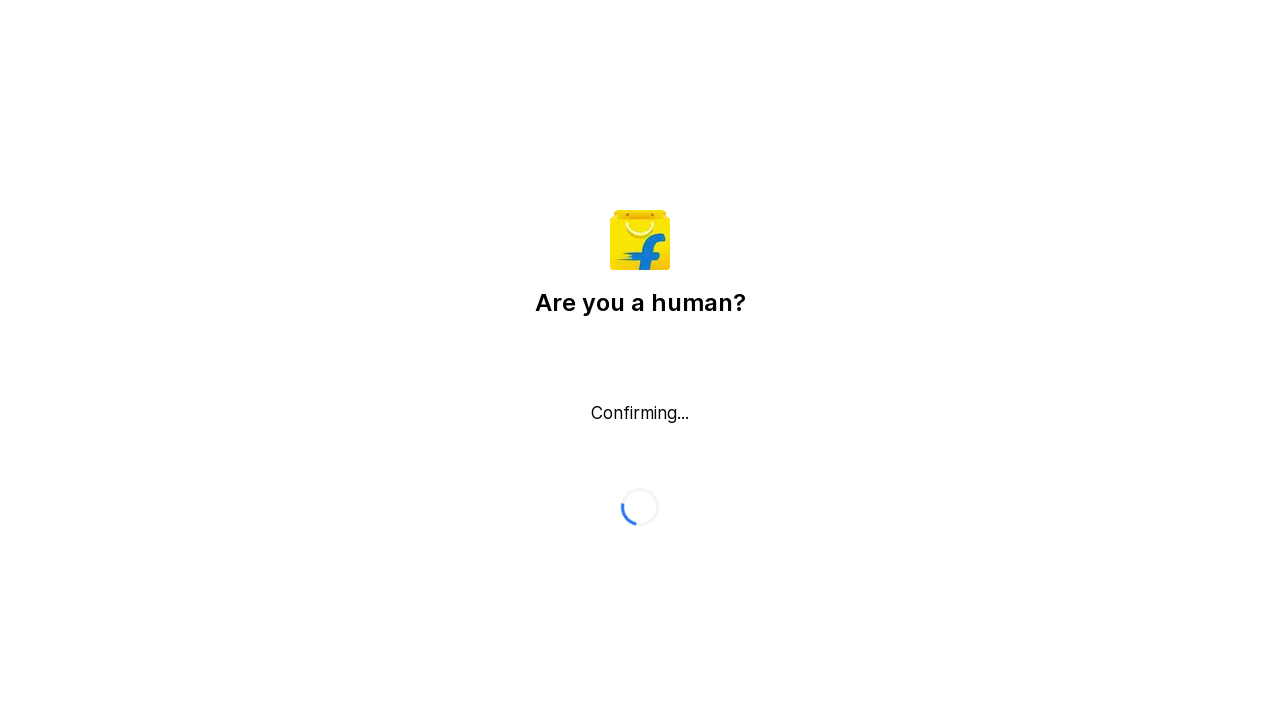

Retrieved all cookies from browser context
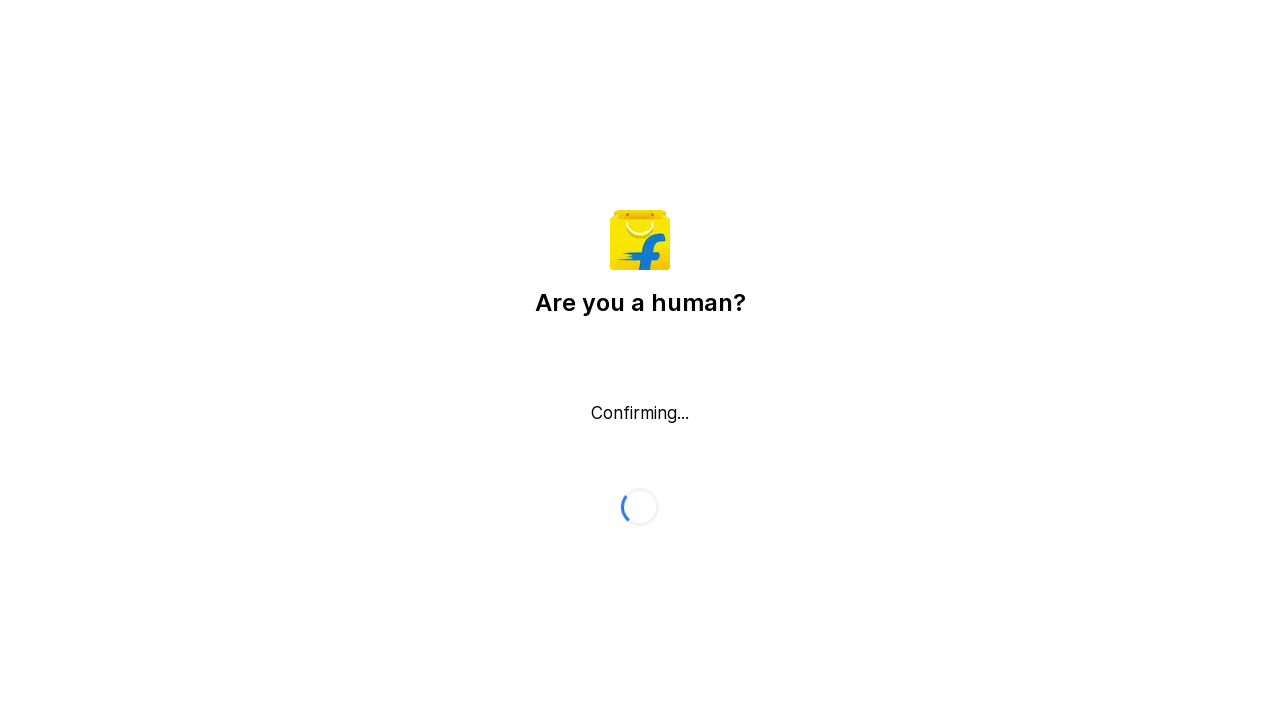

Waited for page to reach 'domcontentloaded' state
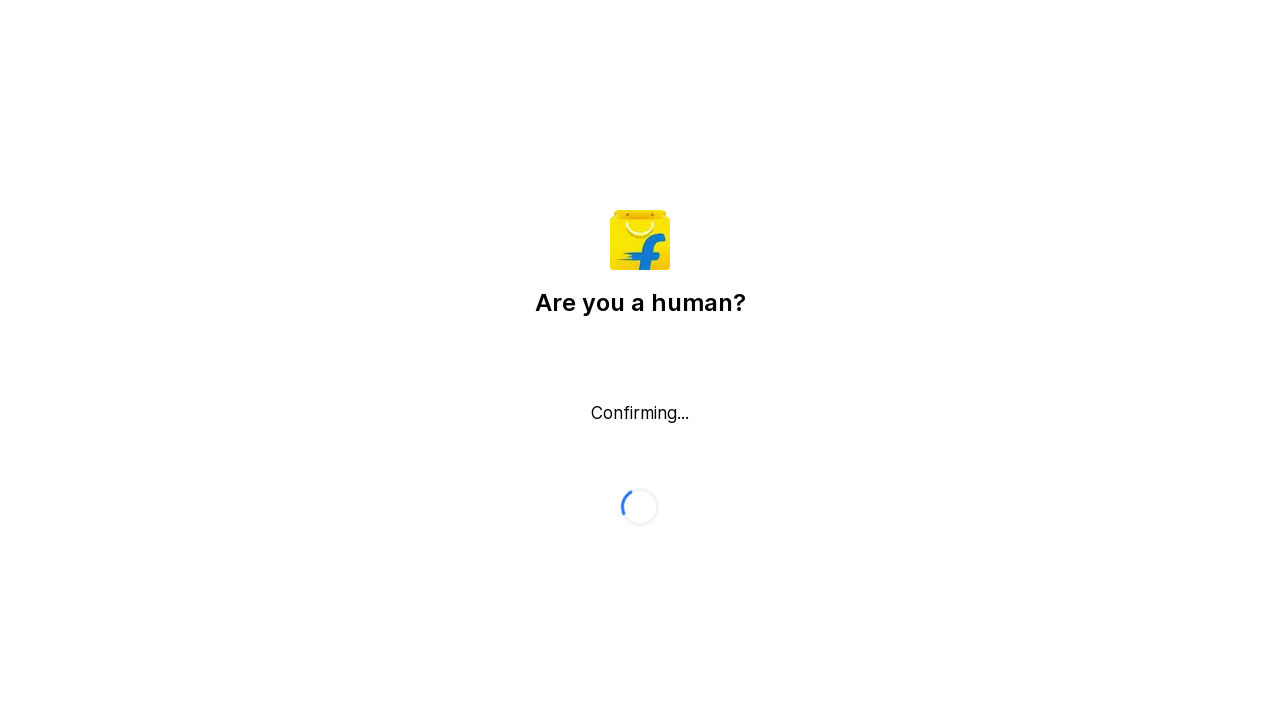

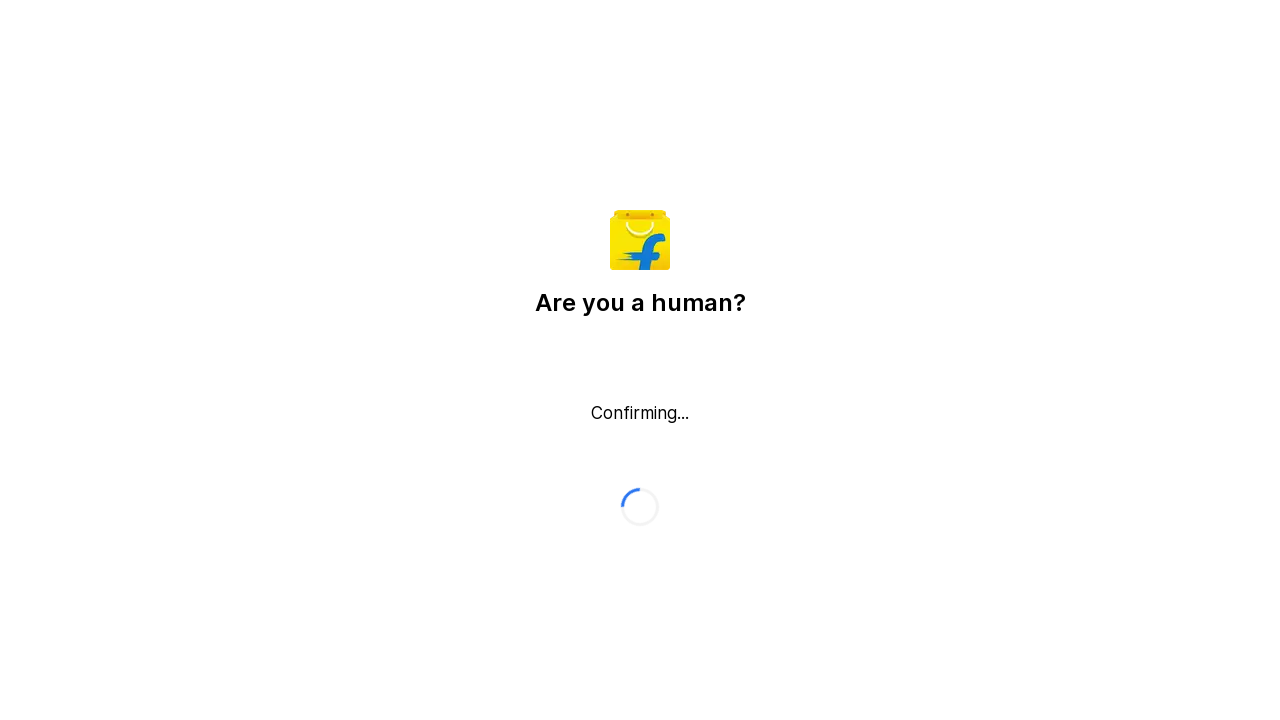